Tests alert handling functionality by navigating to the alerts tab and interacting with a confirmation alert

Starting URL: https://demo.automationtesting.in/Alerts.html

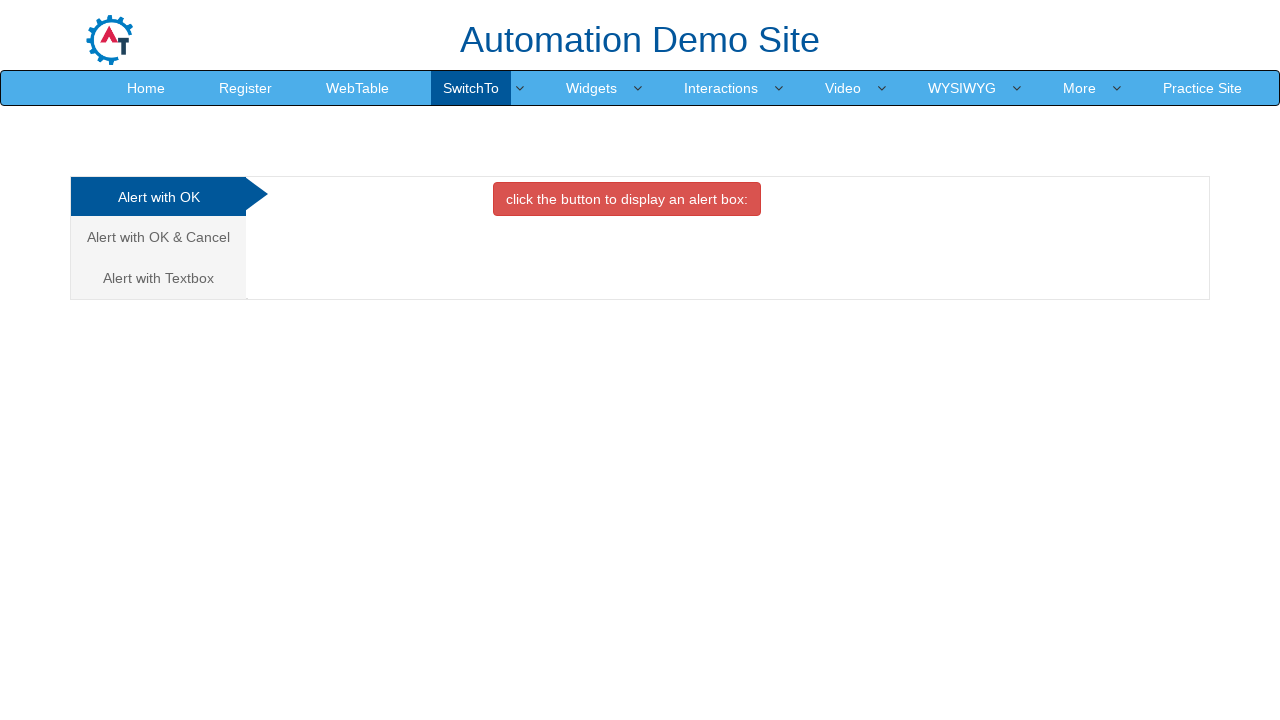

Clicked on the second alerts tab (Alert with OK & Cancel) at (158, 237) on (//*[@class='analystic'])[2]
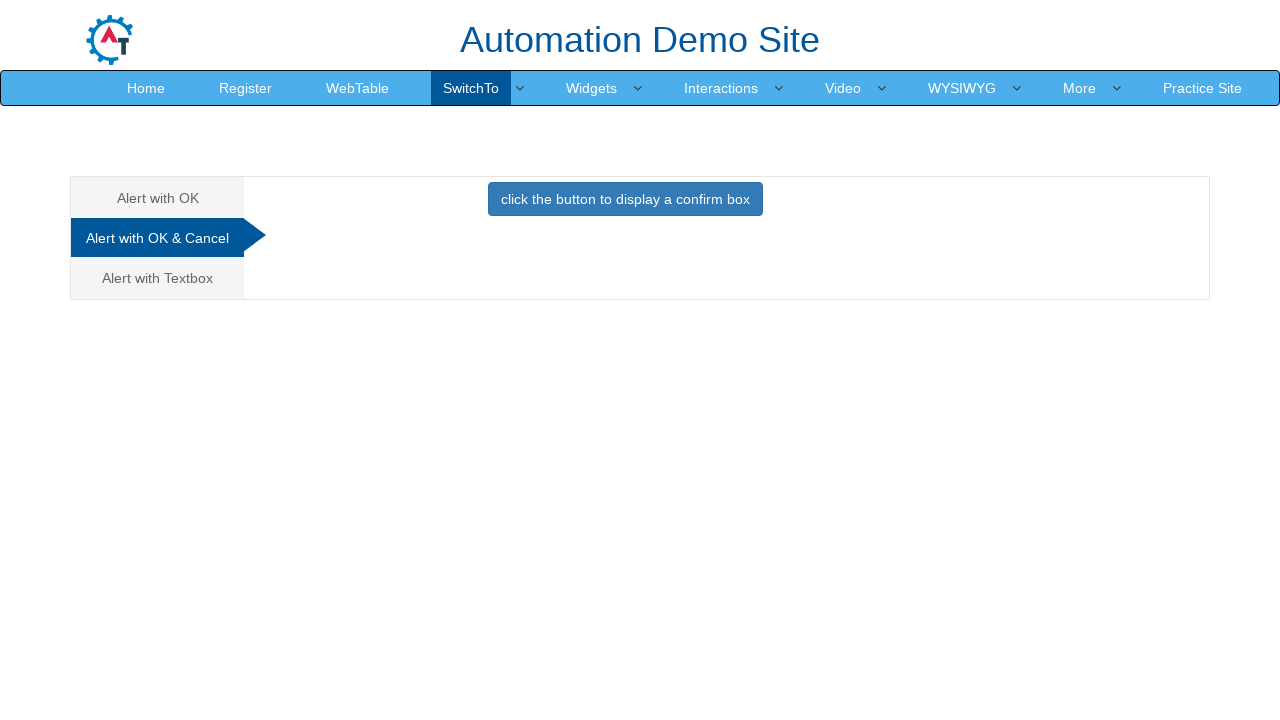

Clicked the button to trigger the confirmation alert at (625, 199) on xpath=//*[@class='btn btn-primary']
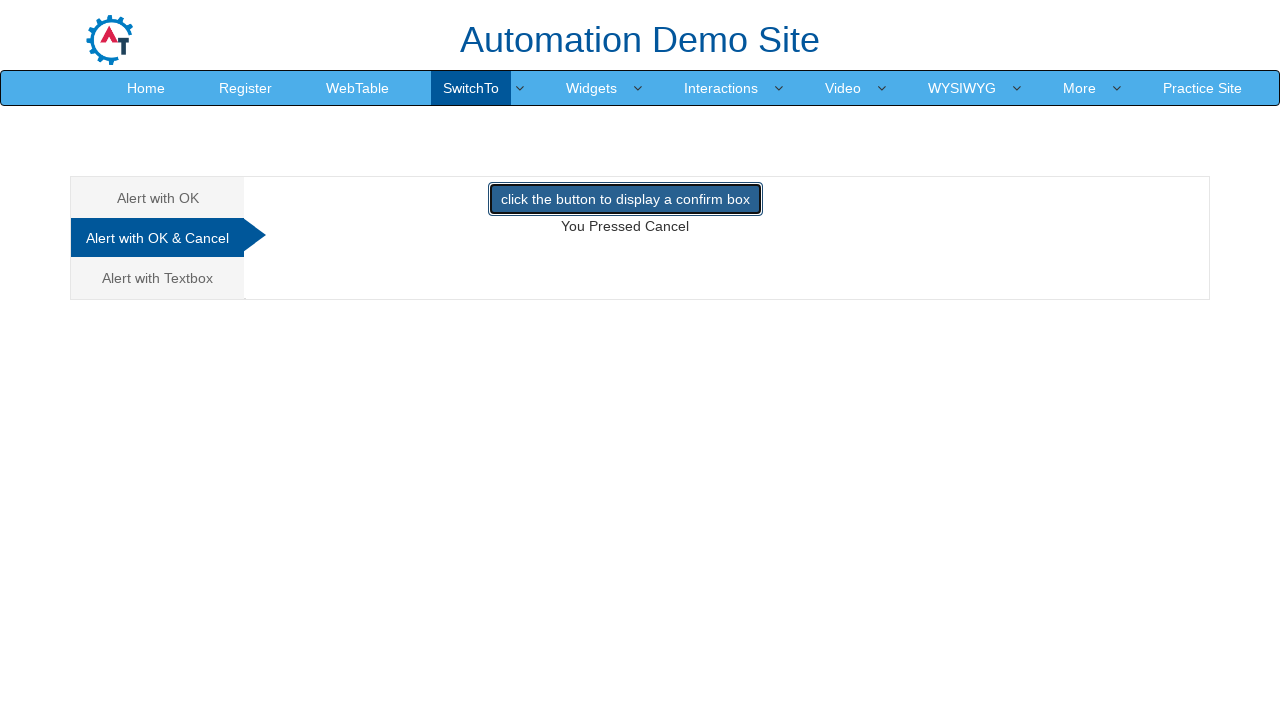

Set up dialog handler to accept the alert
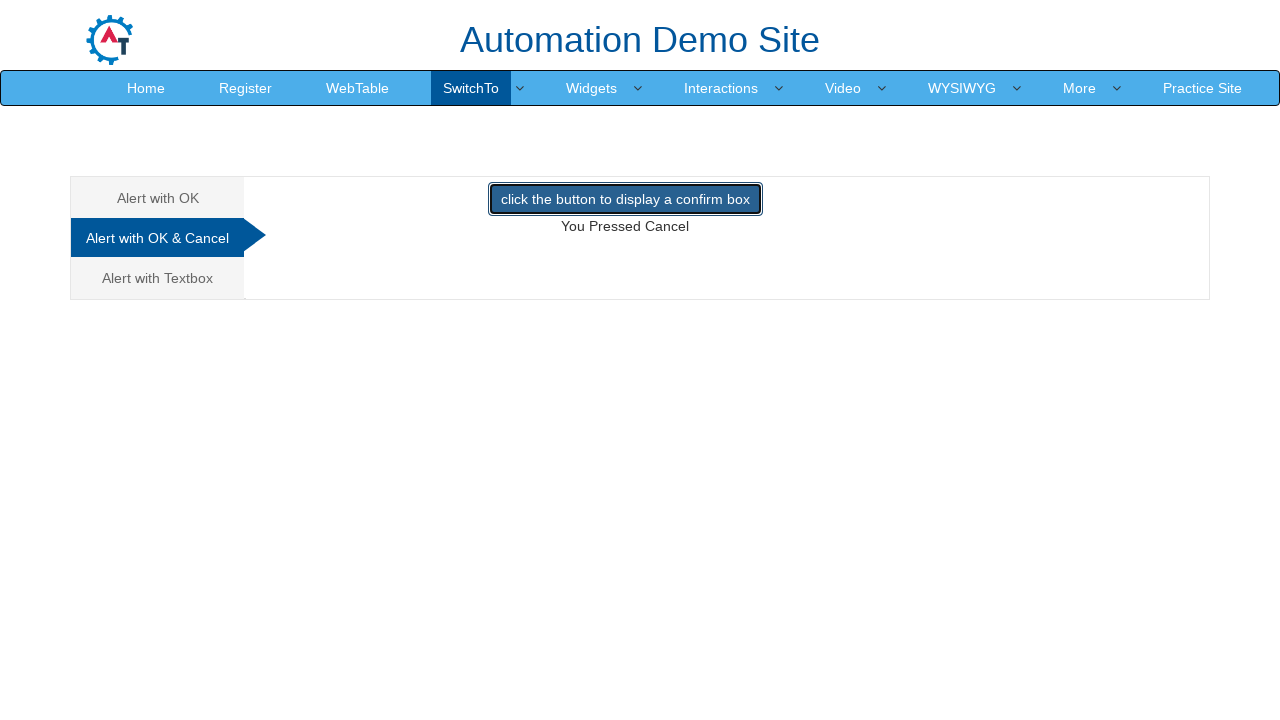

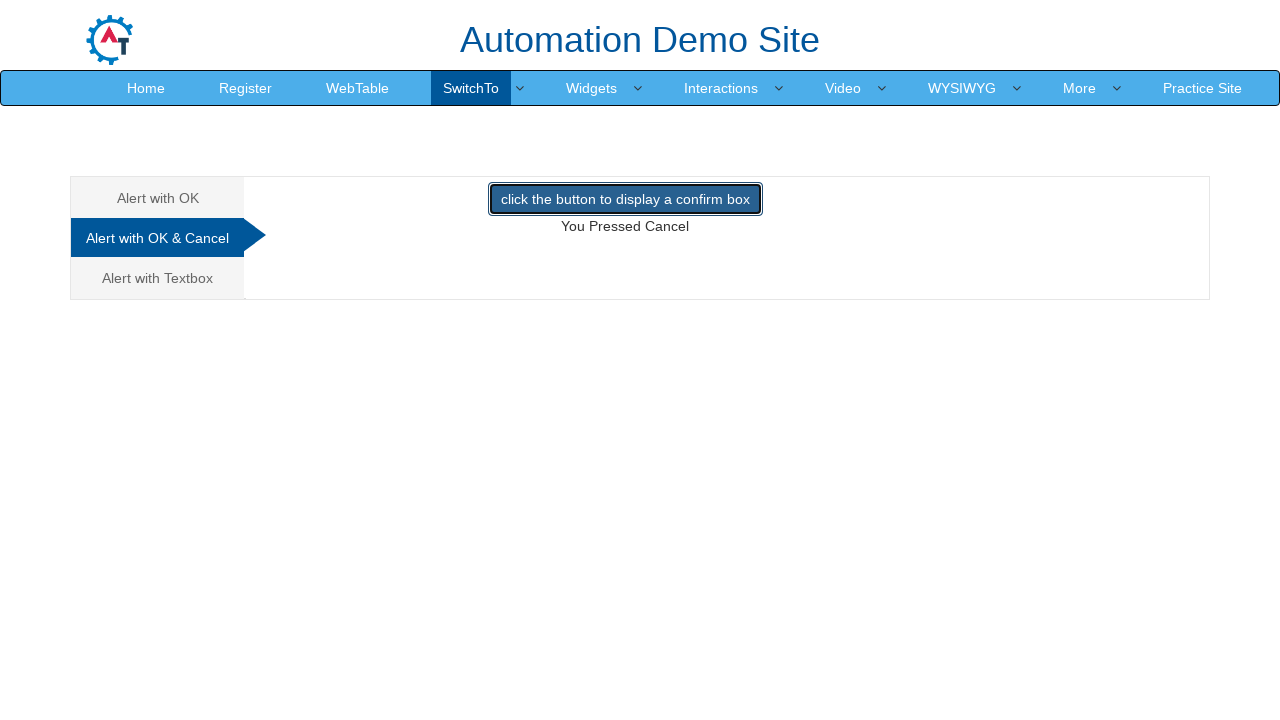